Tests clicking on the Skills dropdown element

Starting URL: https://demo.automationtesting.in/Register.html

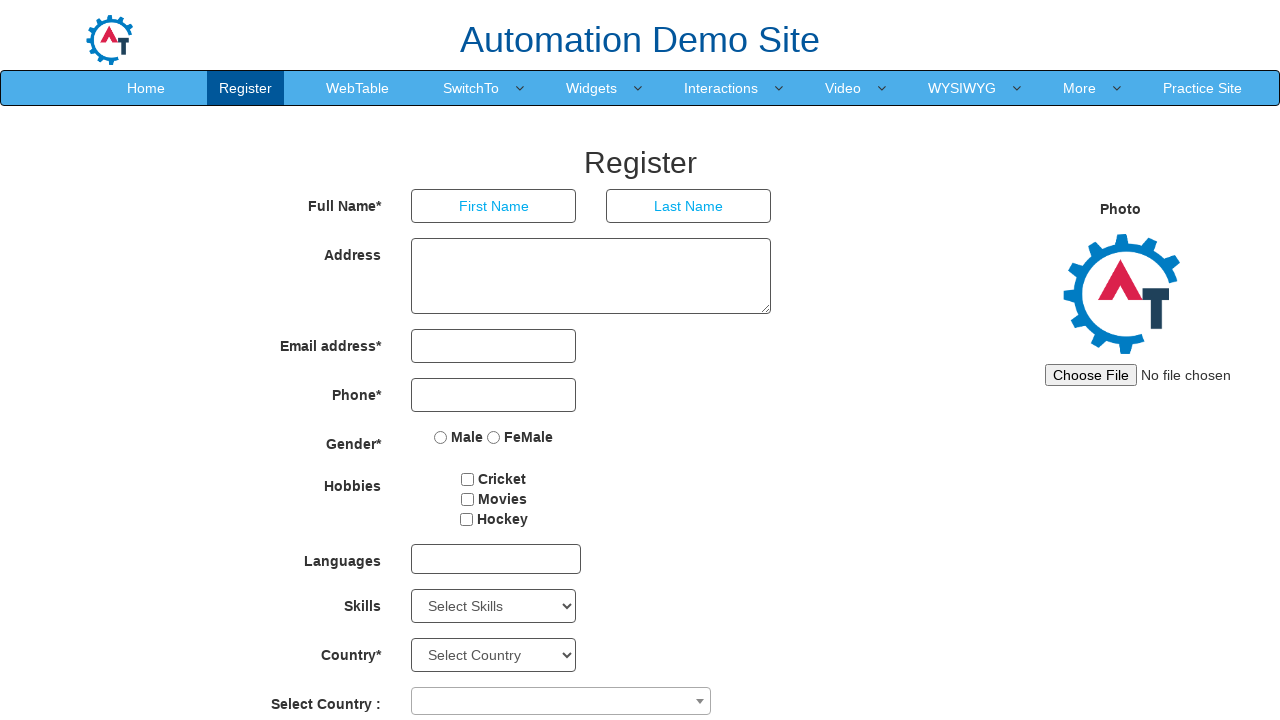

Navigated to registration page
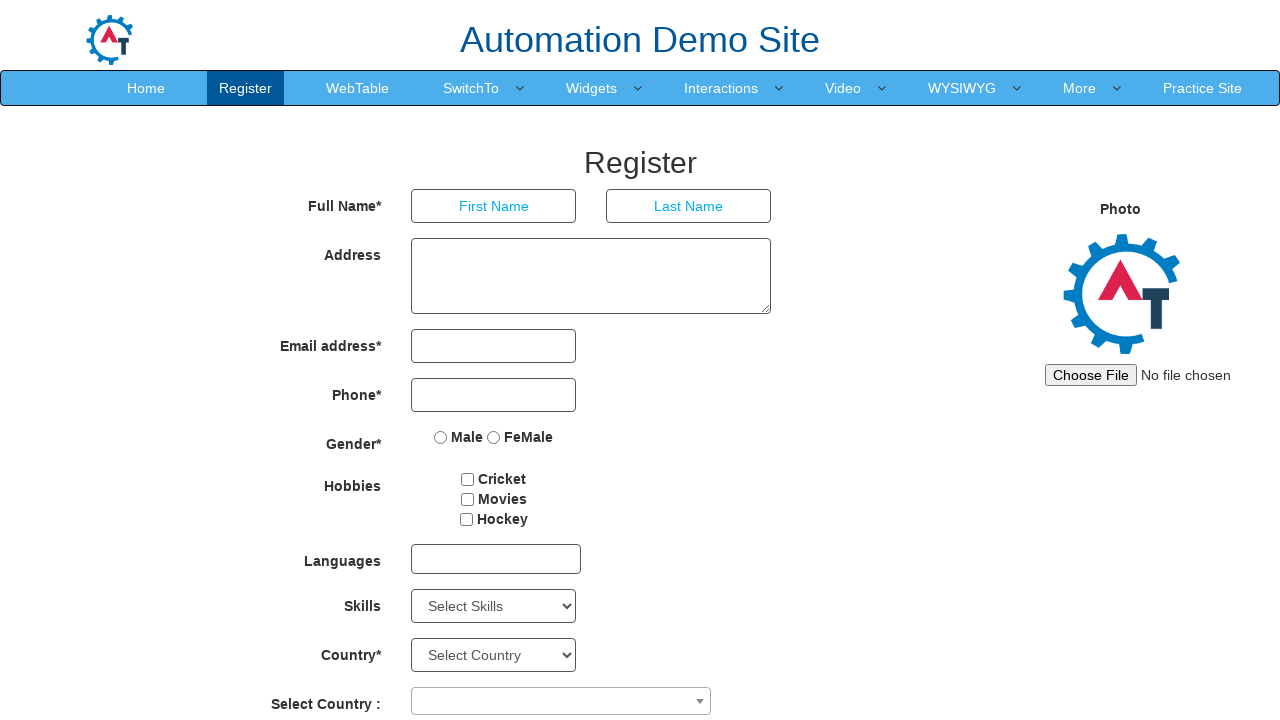

Clicked on Skills dropdown element at (494, 606) on #Skills
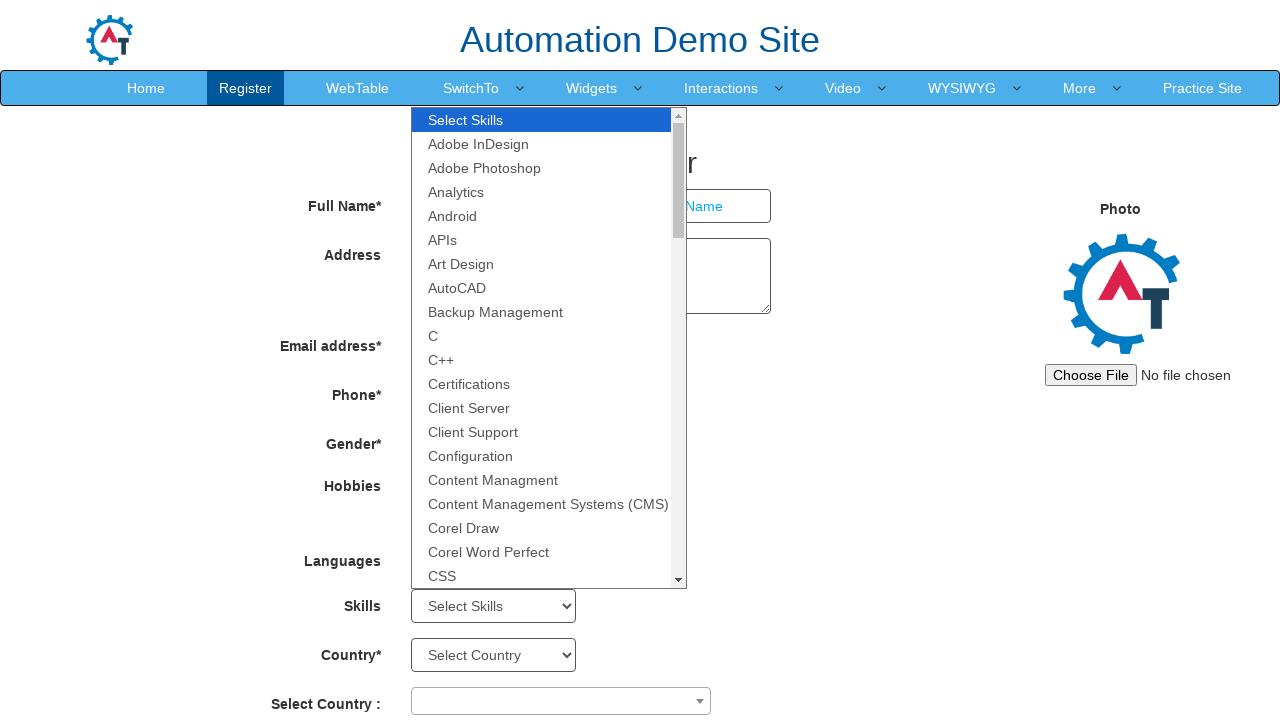

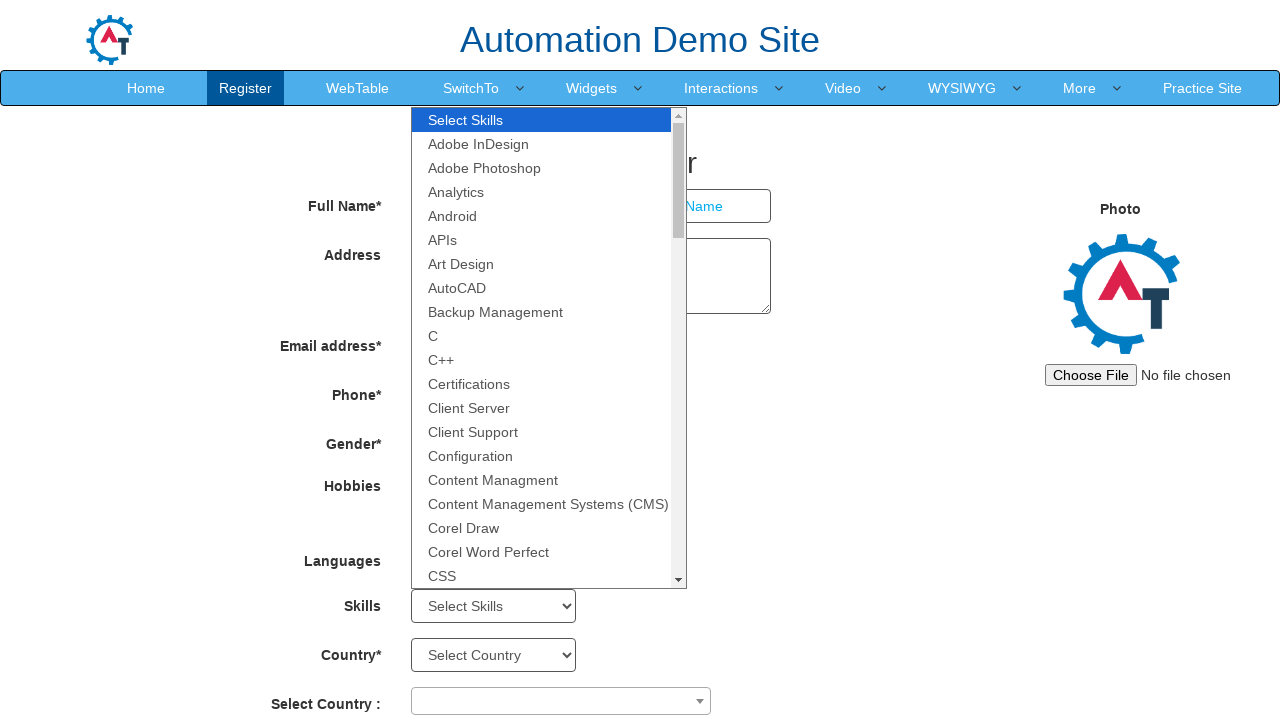